Tests window handling functionality by opening a new window, switching to it, filling out a form with personal details, selecting a checkbox, then switching back to the parent window

Starting URL: https://www.hyrtutorials.com/p/window-handles-practice.html

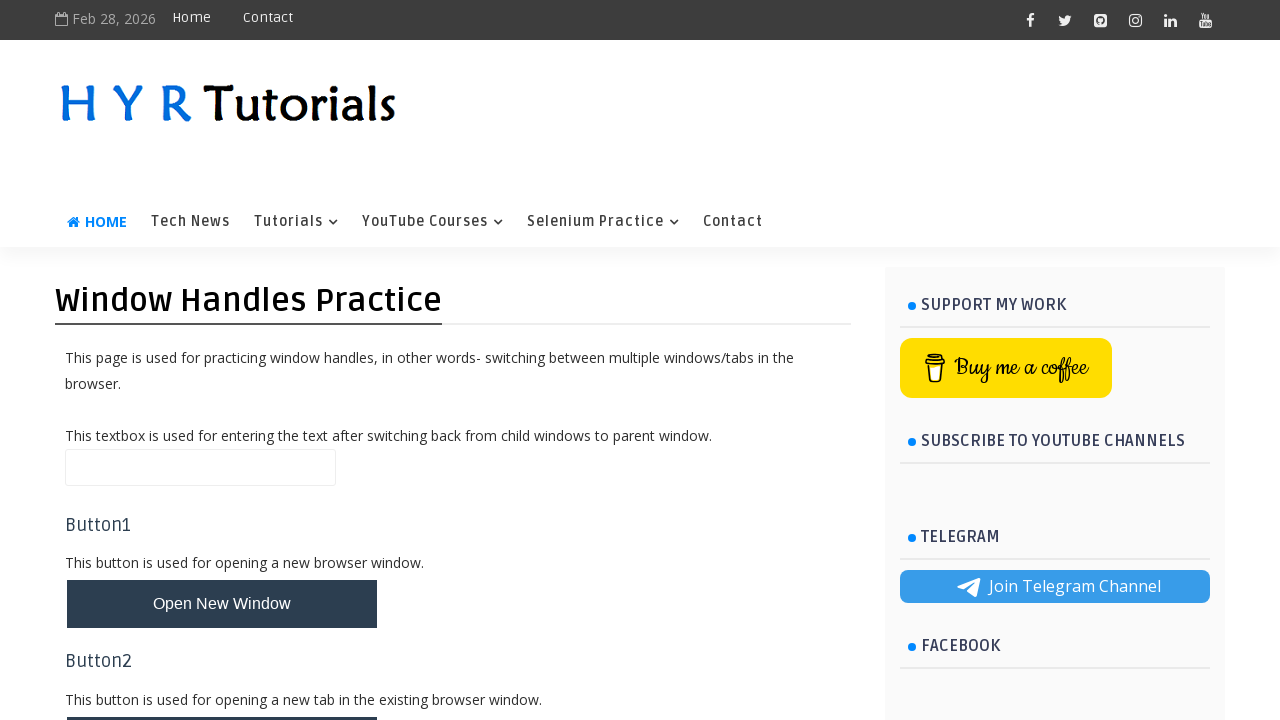

Scrolled down the page by 250 pixels
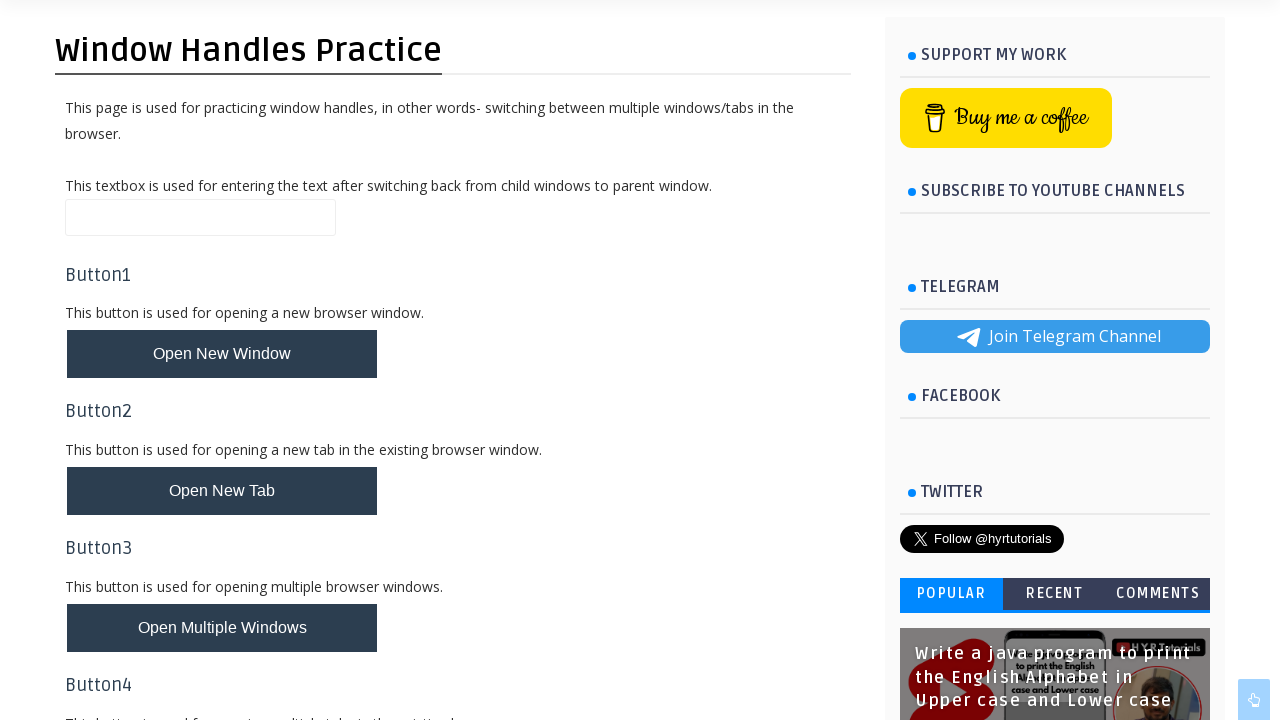

Clicked button to open new window at (222, 354) on xpath=//*[@id='newWindowBtn']
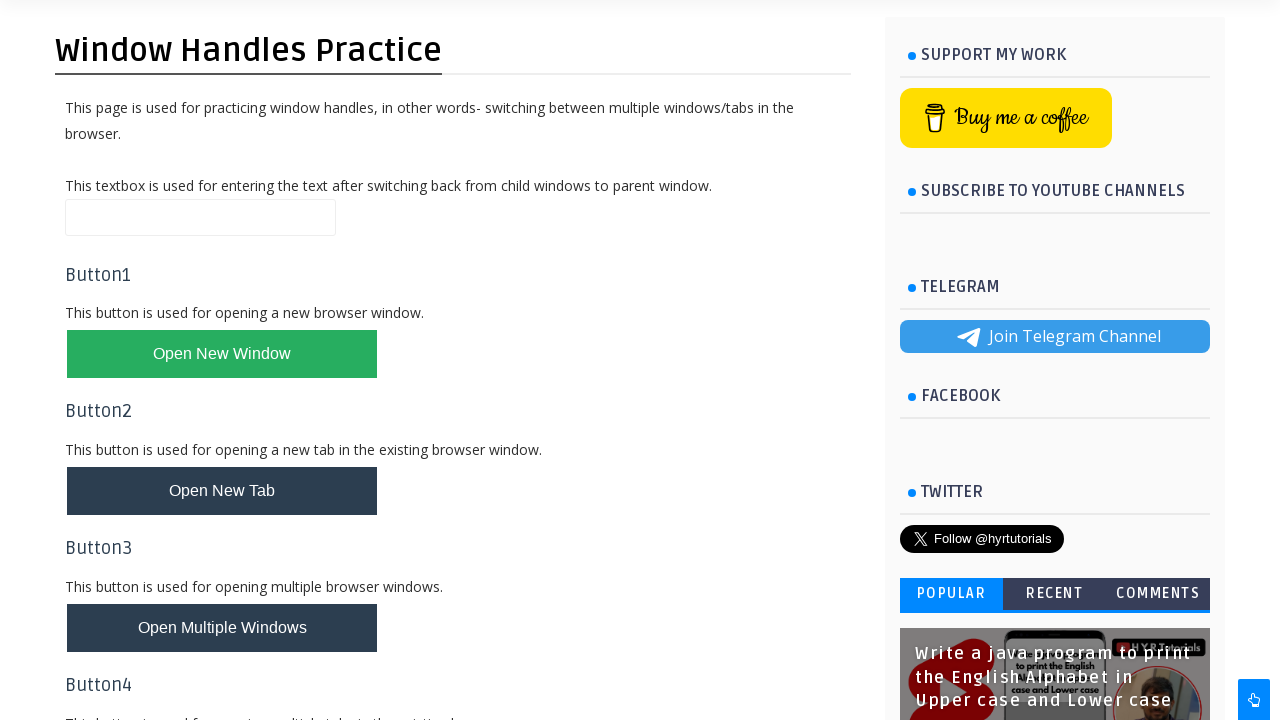

Switched to new window and waited for page load
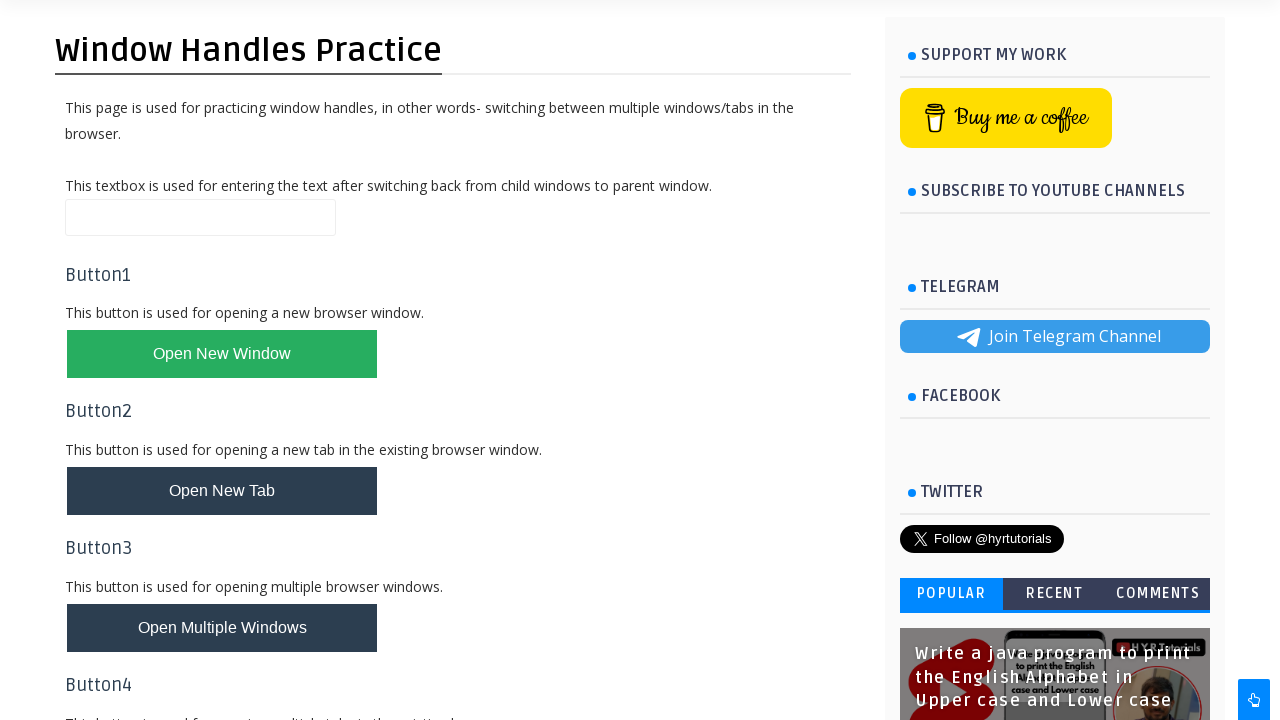

Filled first name field with 'Tanmay' on #firstName
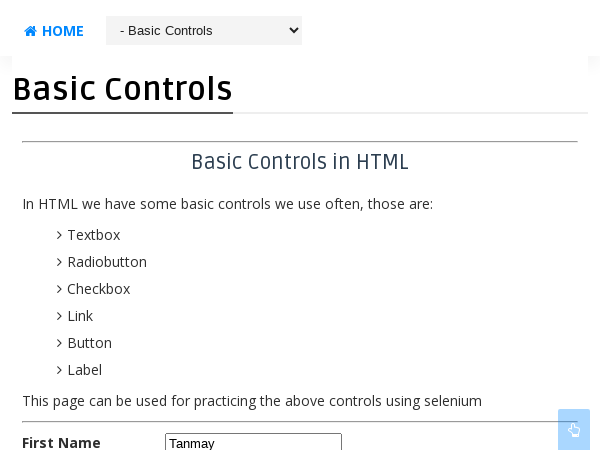

Filled last name field with 'Ghadge' on #lastName
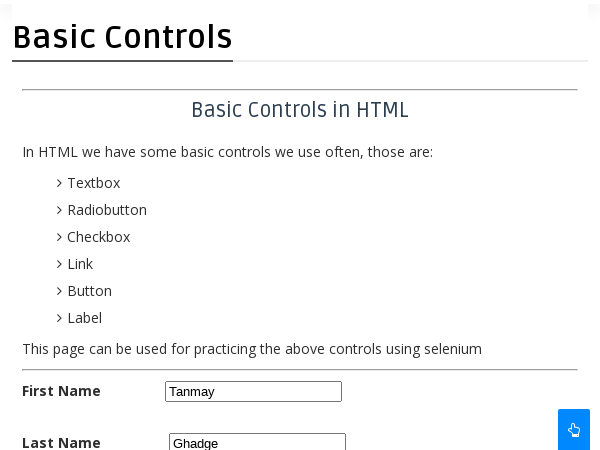

Clicked on Hindi checkbox at (254, 225) on #hindichbx
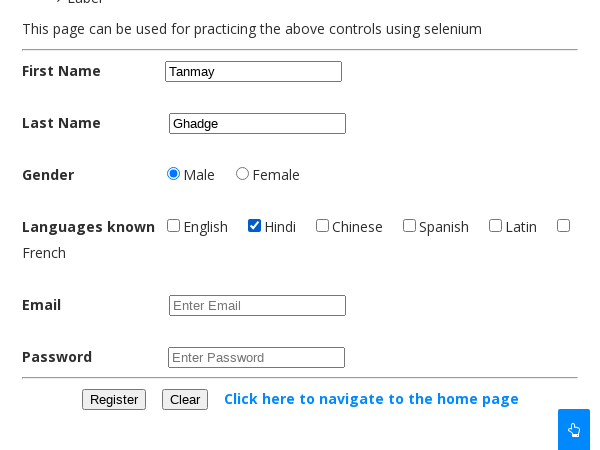

Filled email field with 'ojlucjcs@email.com' on #email
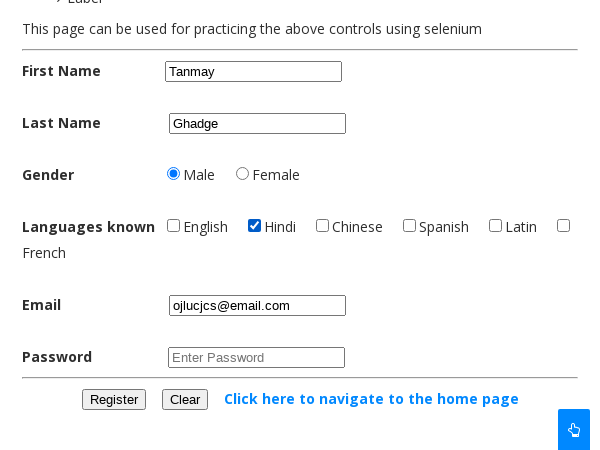

Closed the new window and switched back to parent window
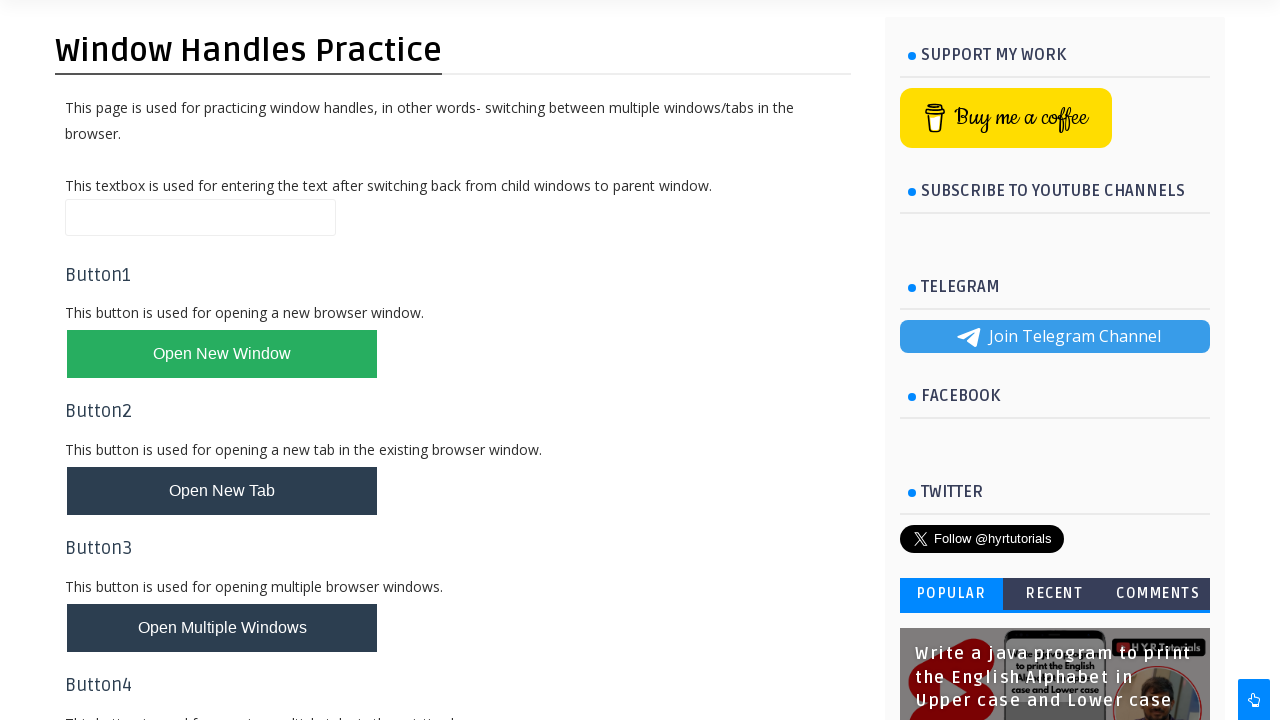

Verified page title element is visible in parent window
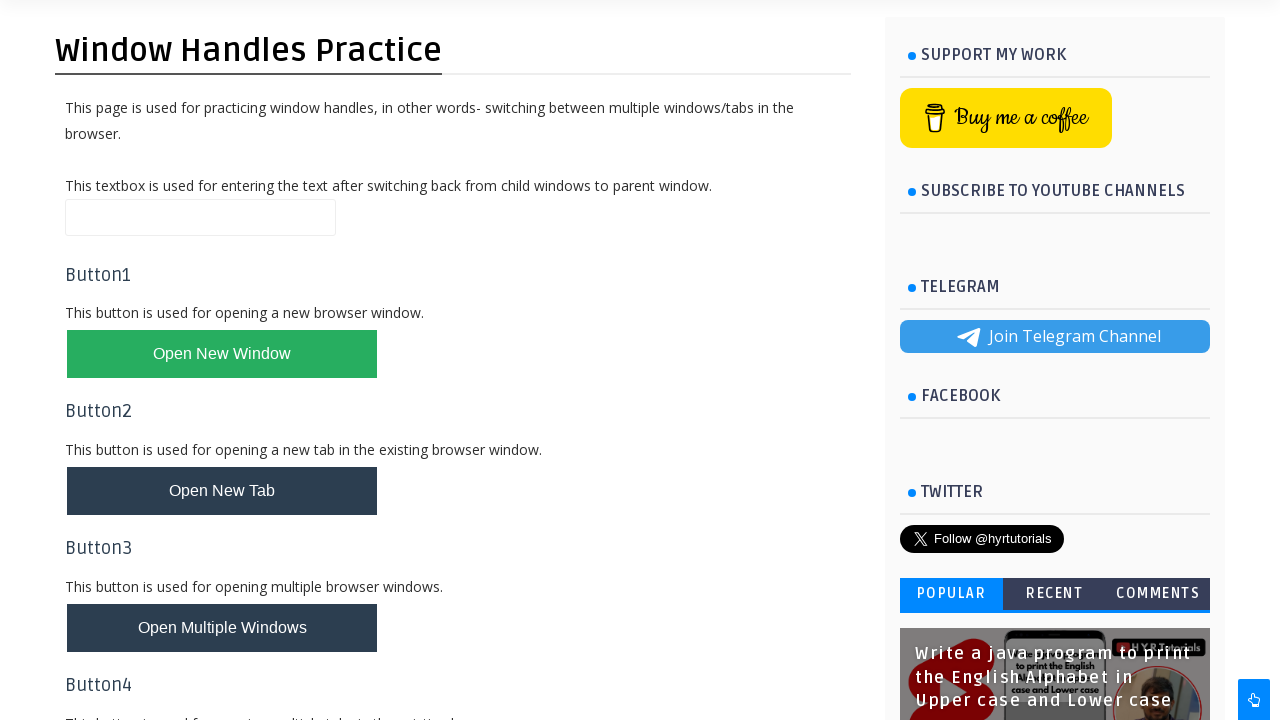

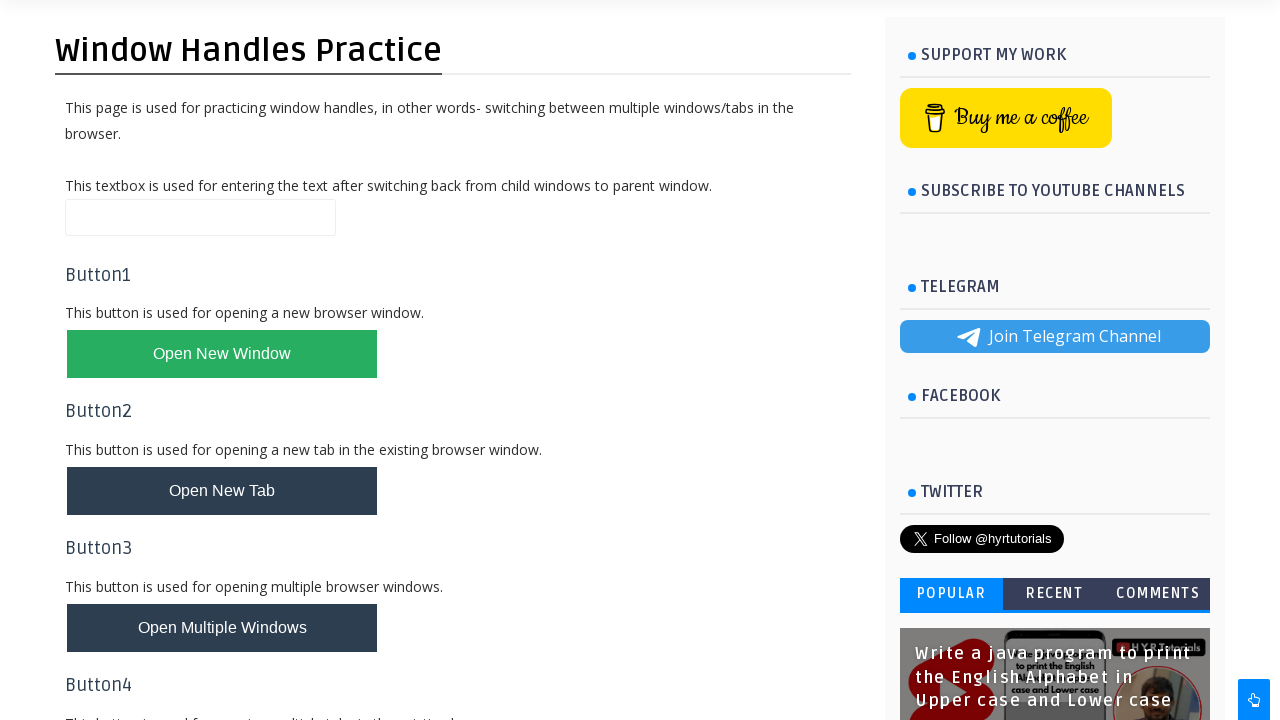